Tests hover functionality by hovering over a figure and verifying the caption appears

Starting URL: https://the-internet.herokuapp.com

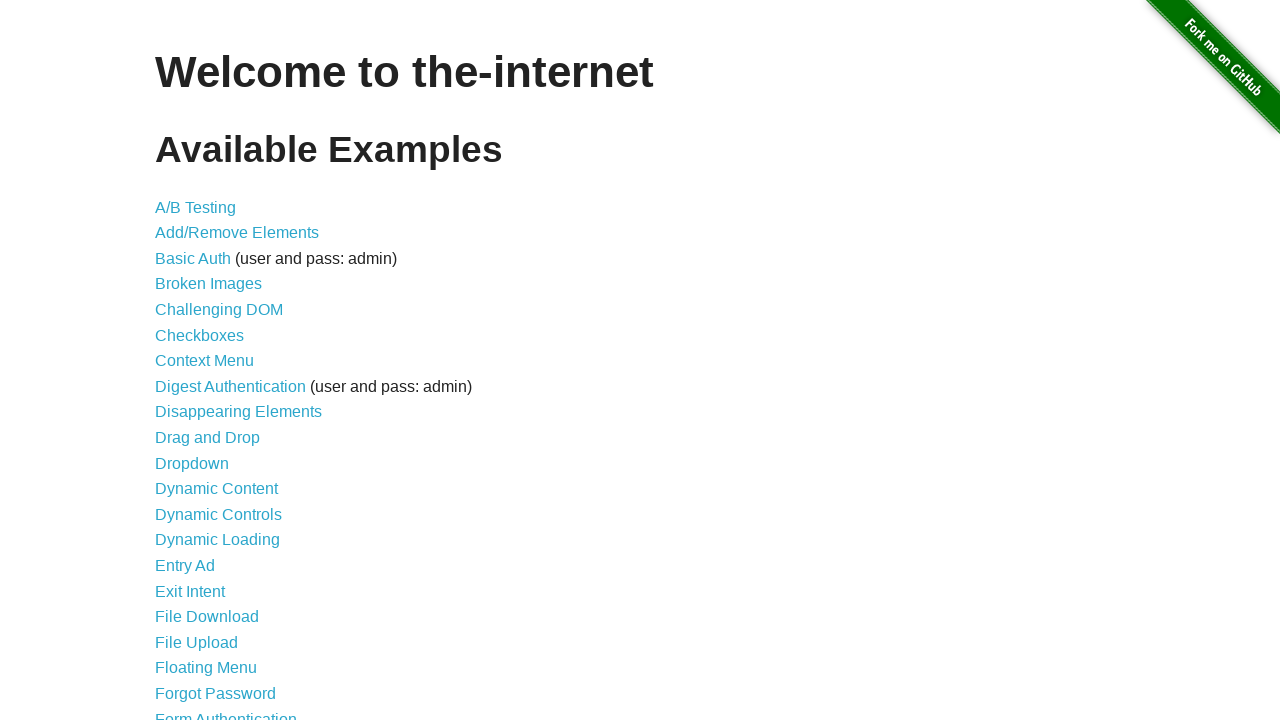

Clicked on Hovers link at (180, 360) on a[href='/hovers']
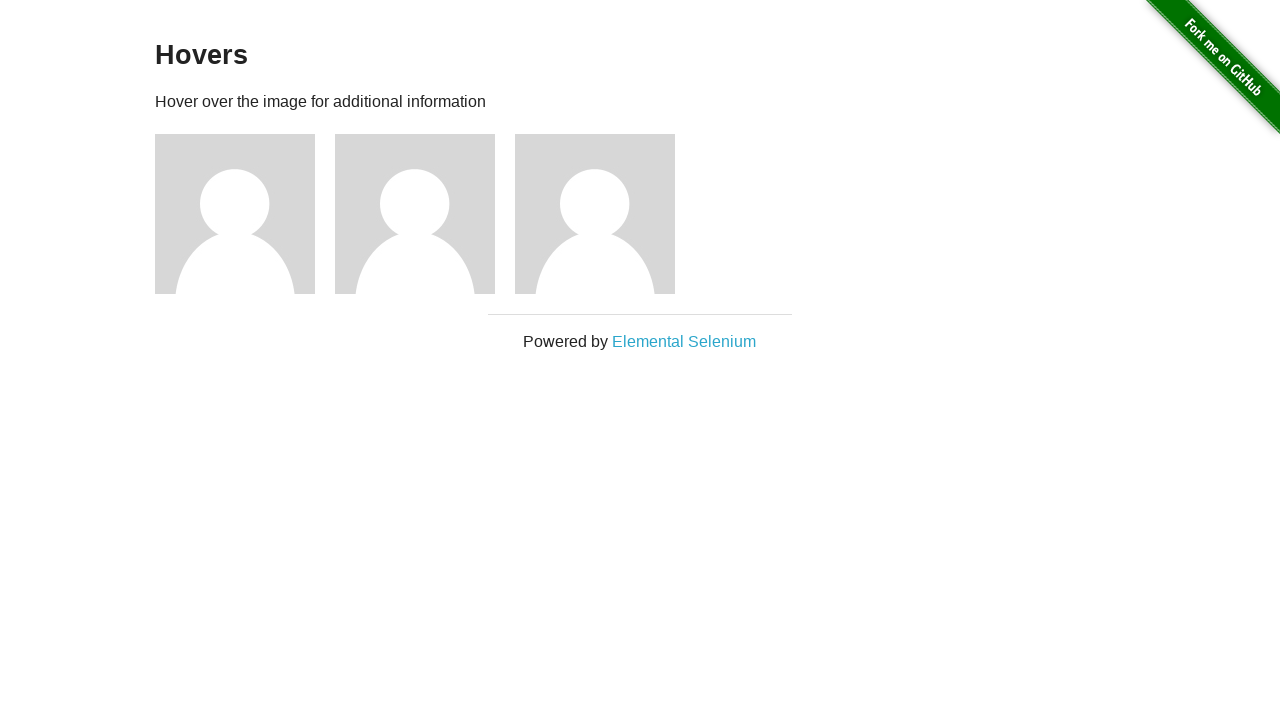

Figures loaded on the page
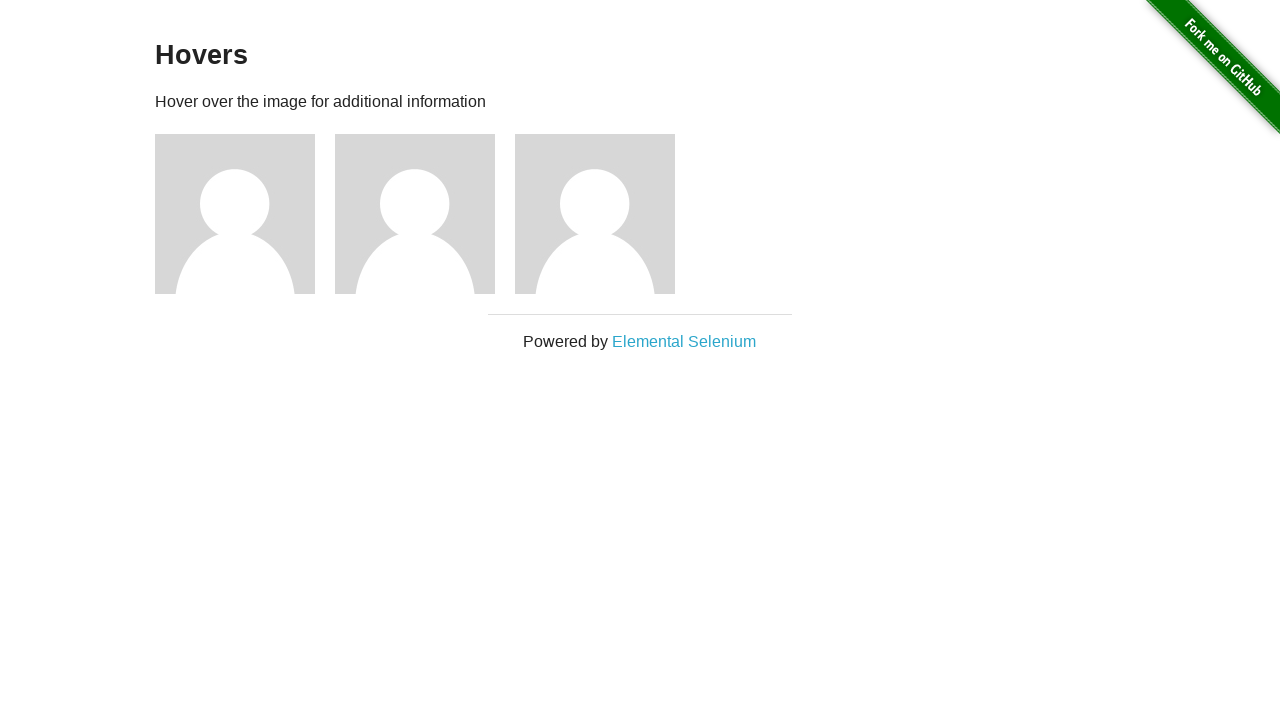

Hovered over the first figure at (245, 214) on .figure >> nth=0
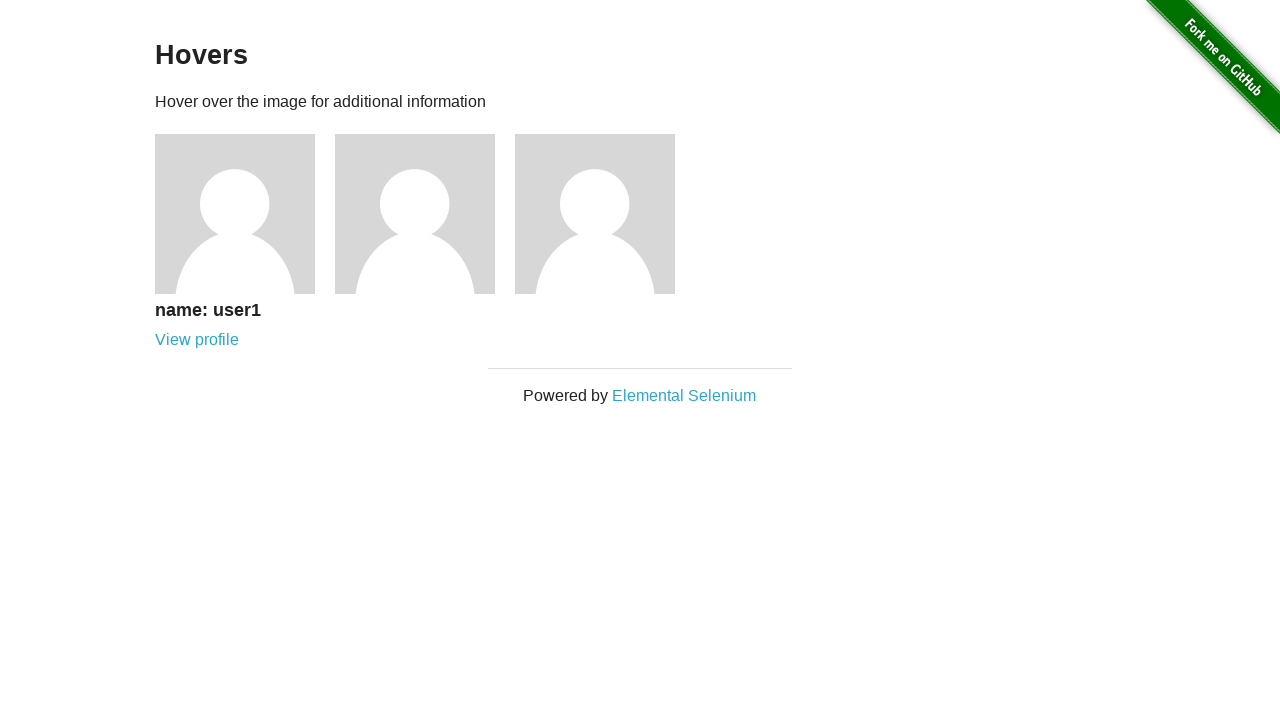

Caption appeared after hovering
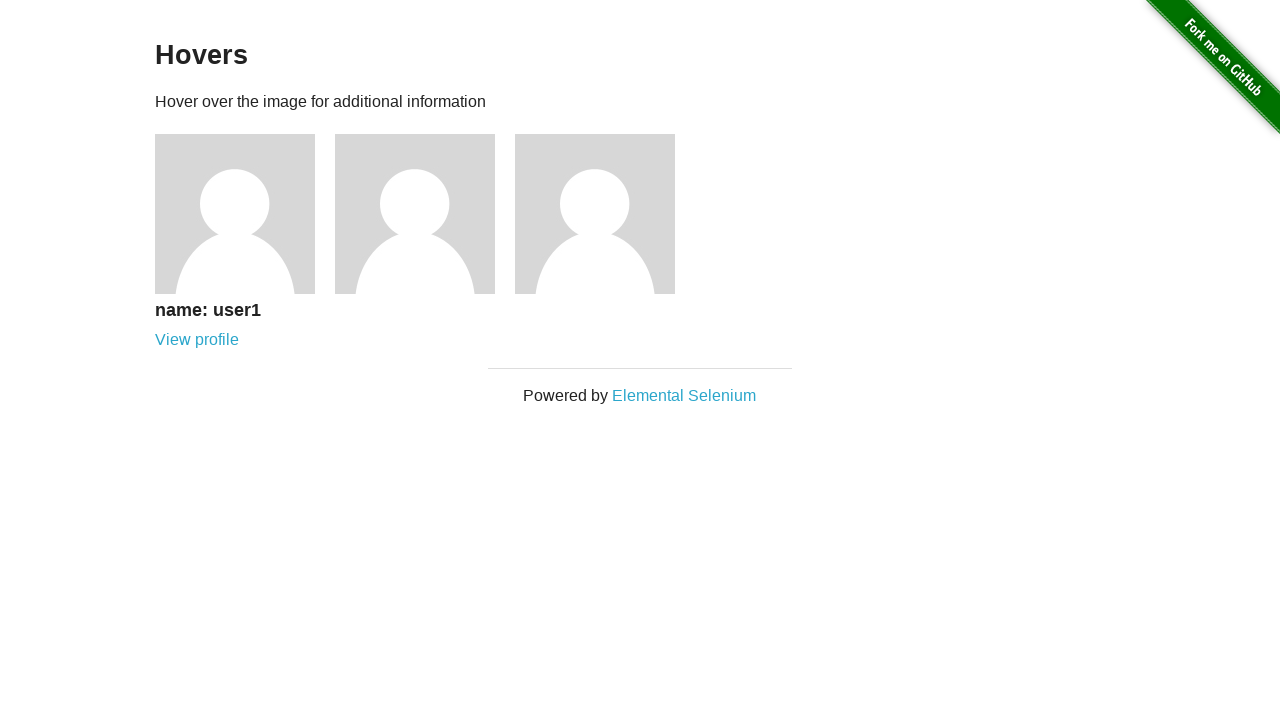

Verified caption contains 'name: user1'
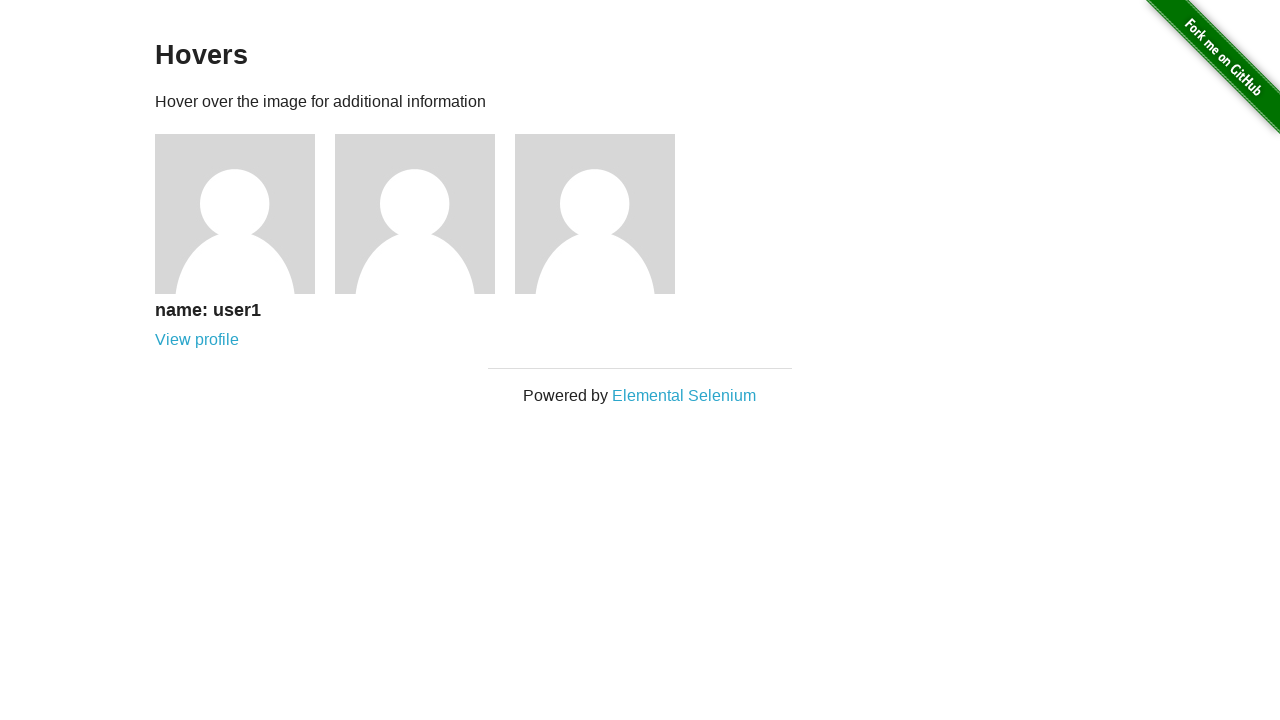

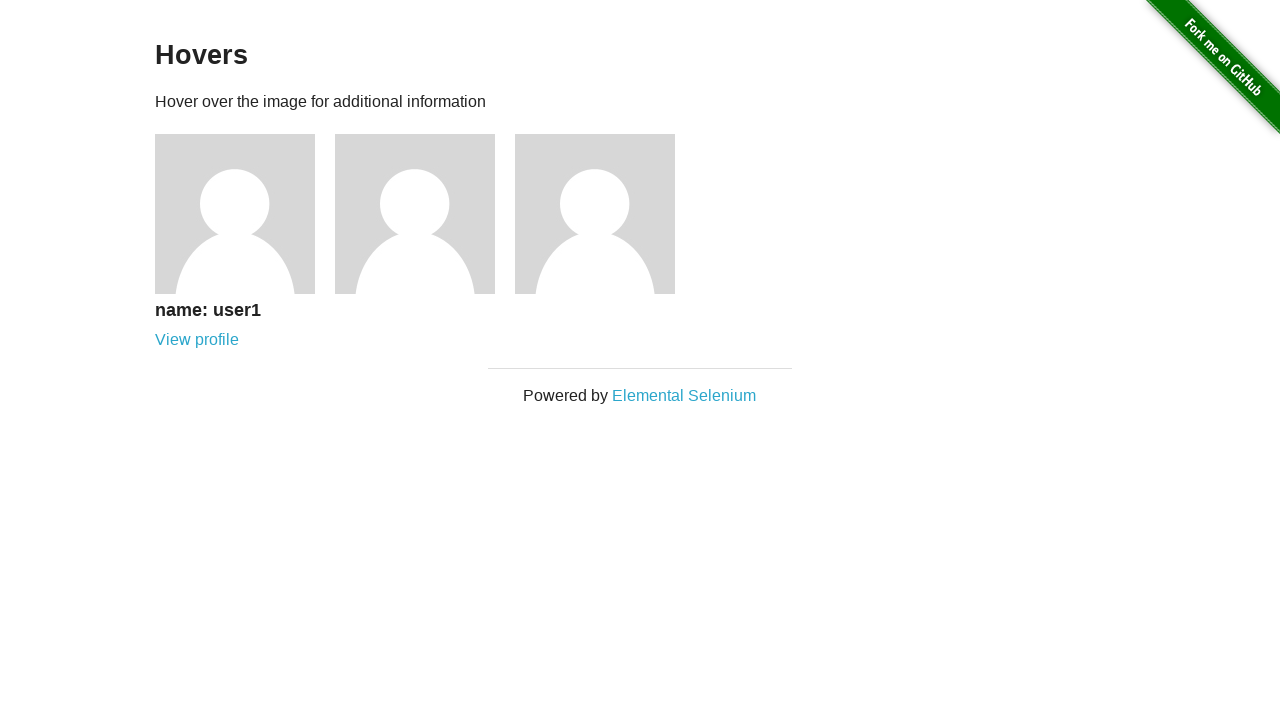